Tests simple search functionality on iCite COVID-19 page by entering "pcsk9" in the search box and clicking the search button

Starting URL: https://icite.od.nih.gov/covid19/search/

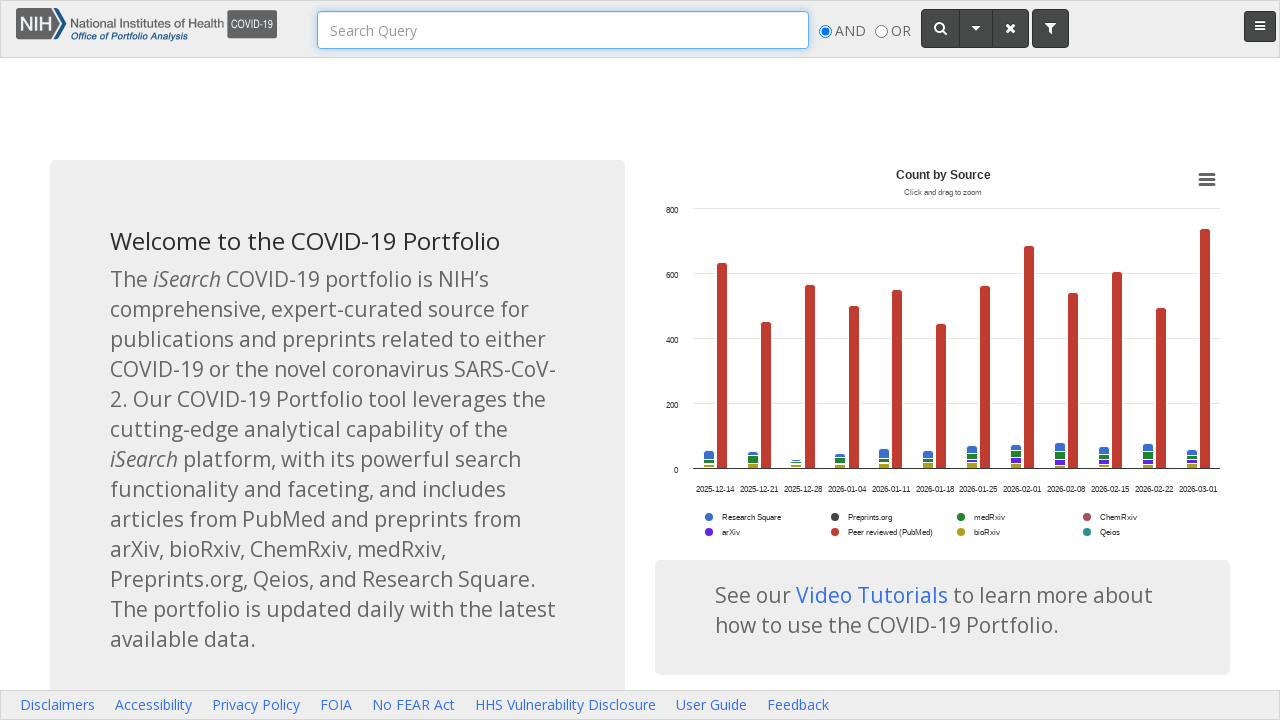

Search box loaded and became visible
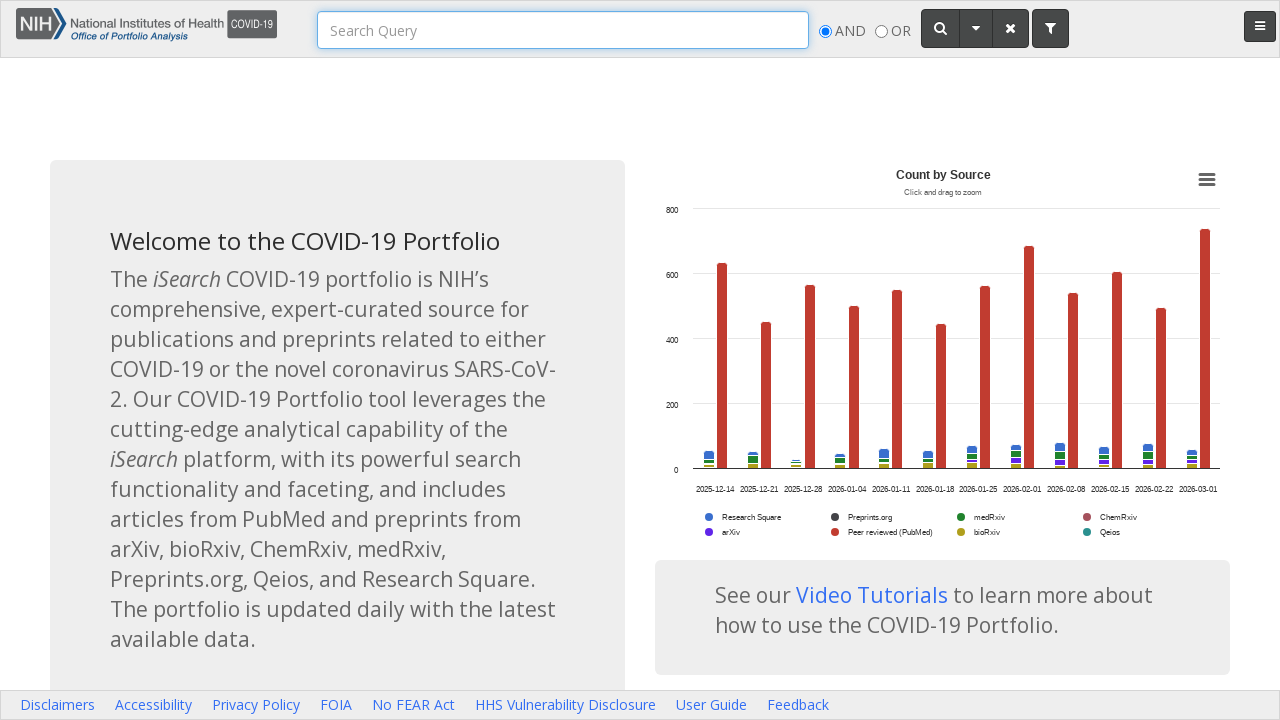

Clicked on search box at (563, 30) on #searchBox
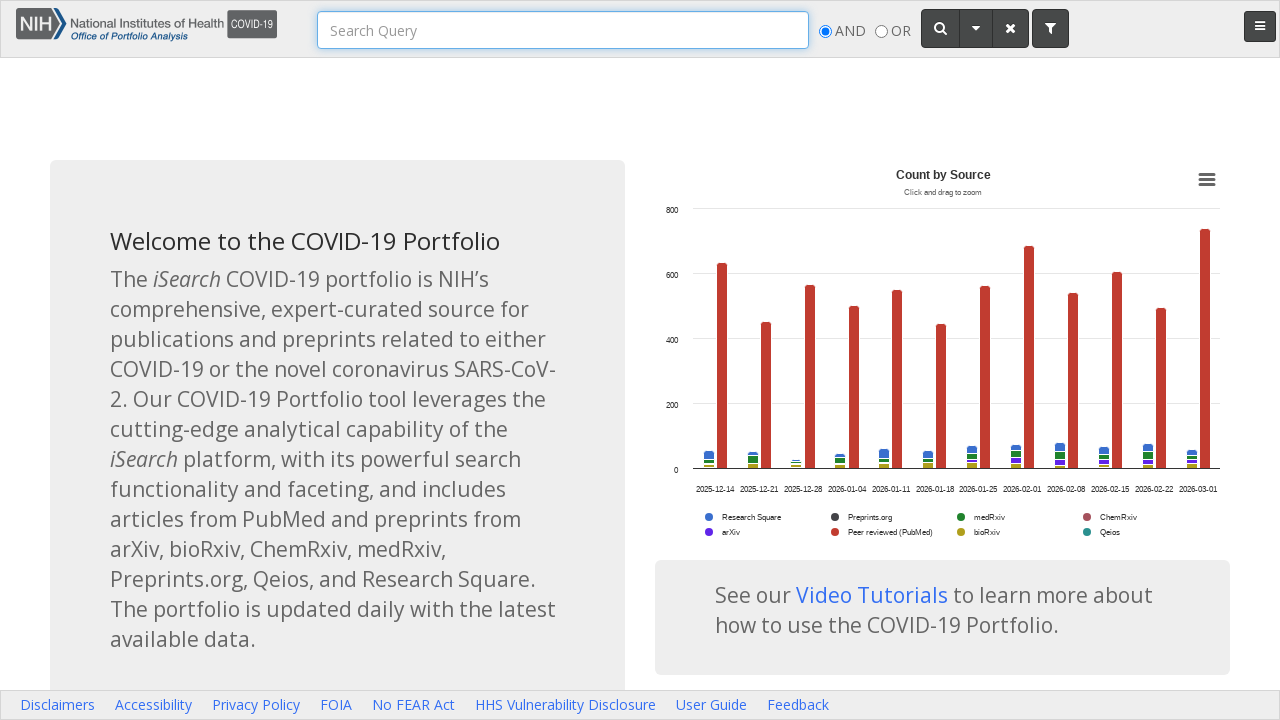

Entered 'pcsk9' in search box on #searchBox
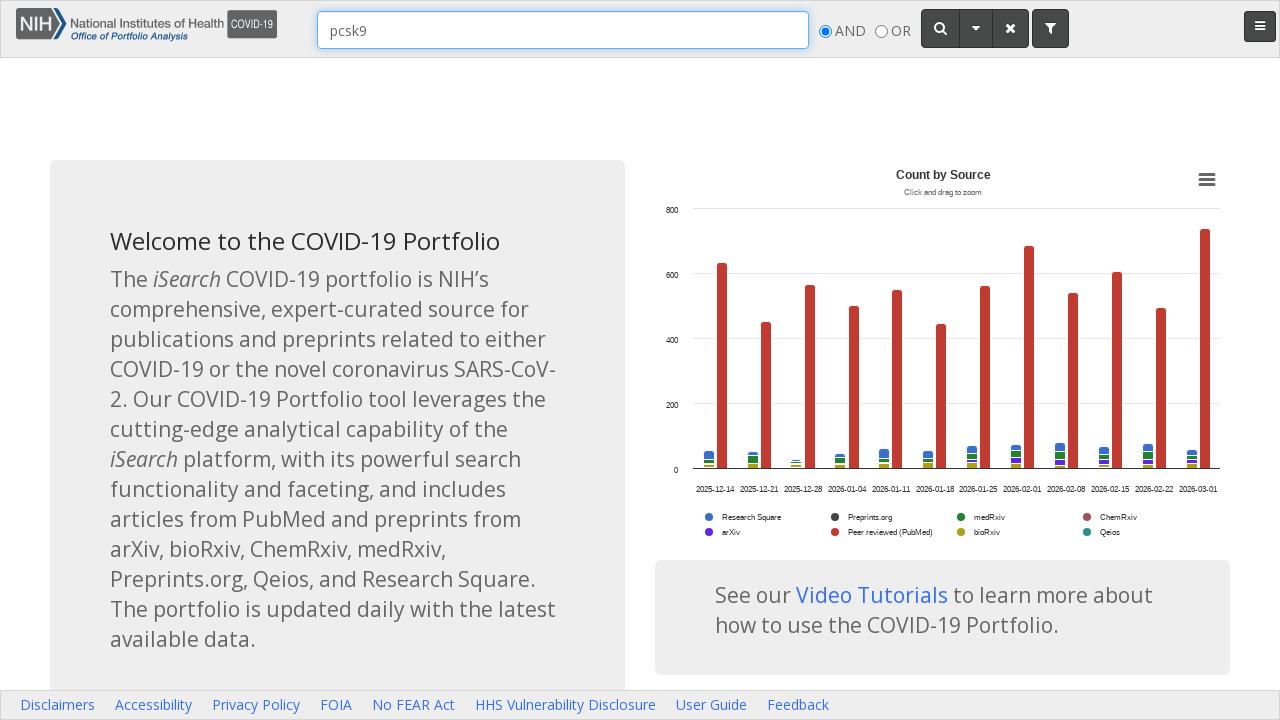

Clicked search button at (940, 28) on #searchButton
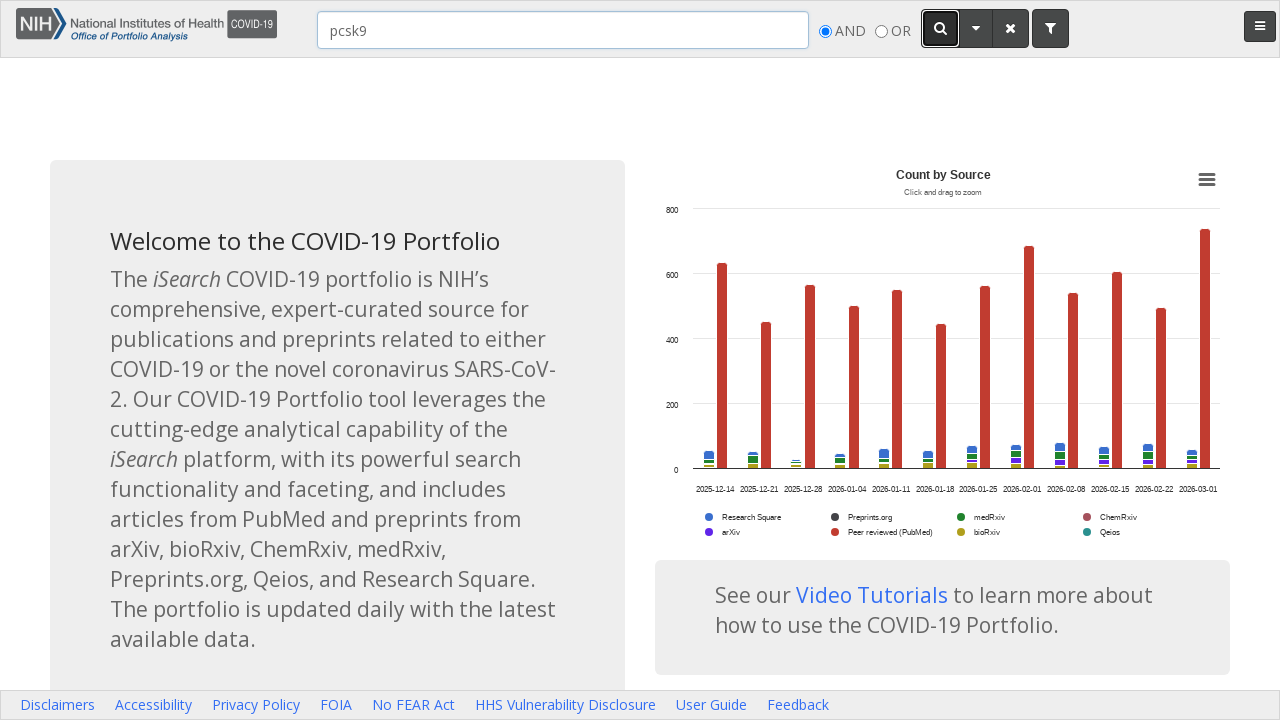

Waited for search results to load
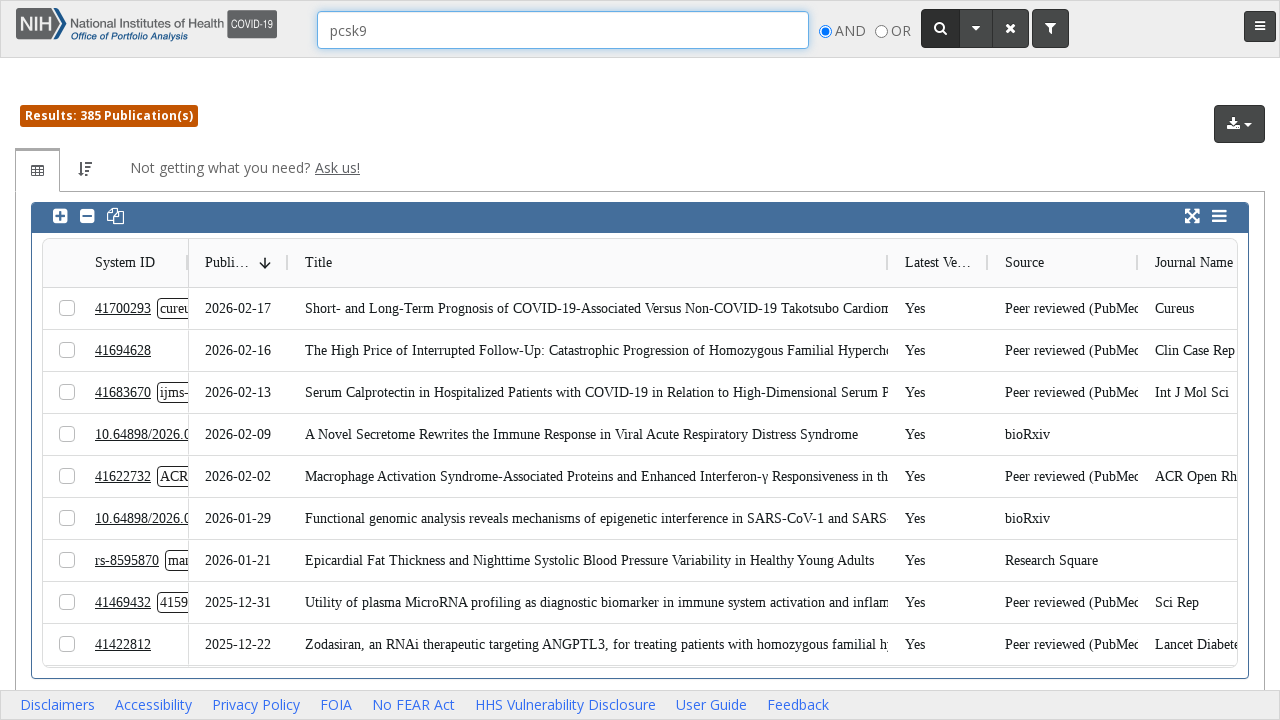

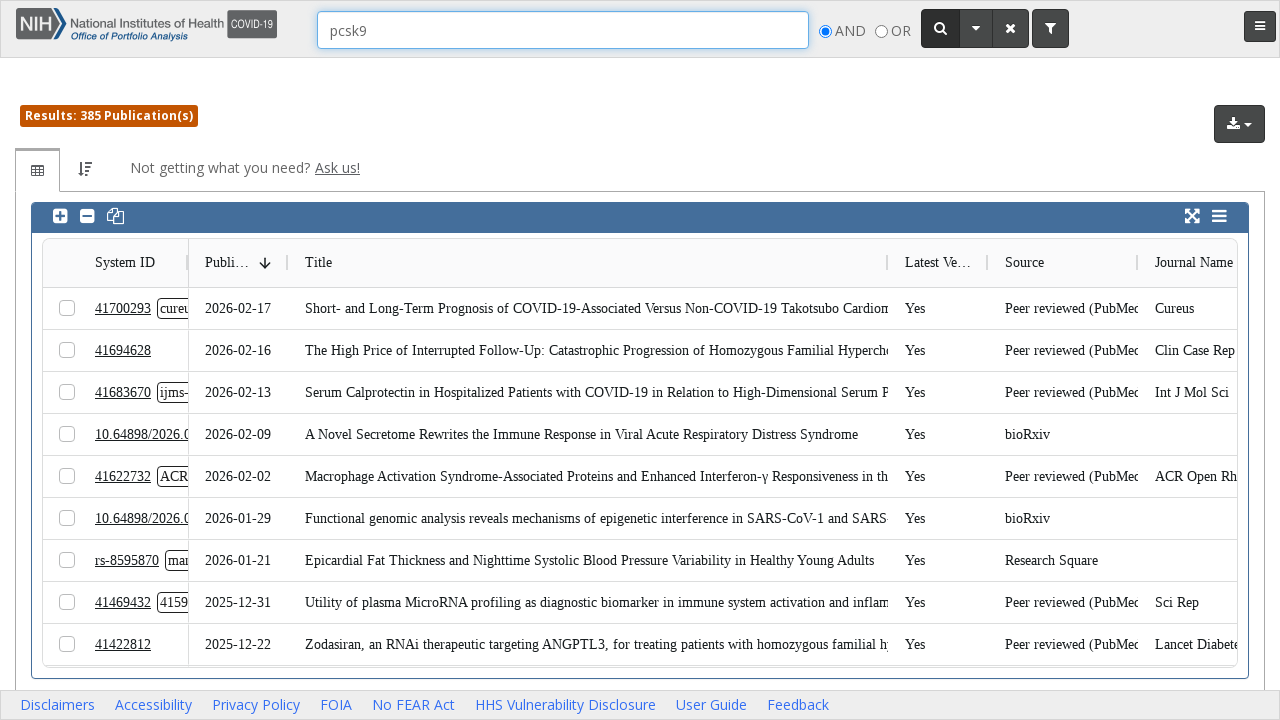